Navigates to the support section of the reqres.in API documentation site

Starting URL: https://reqres.in/#support-heading

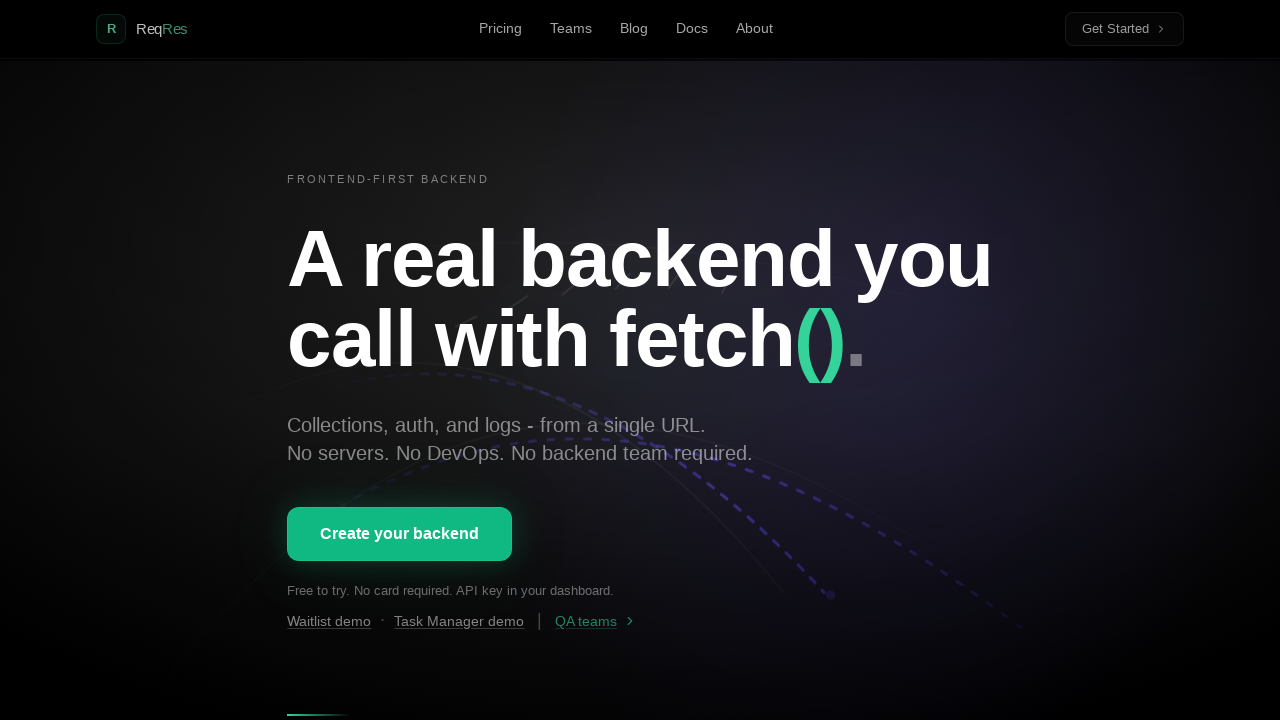

Waited for page to reach networkidle state at support section
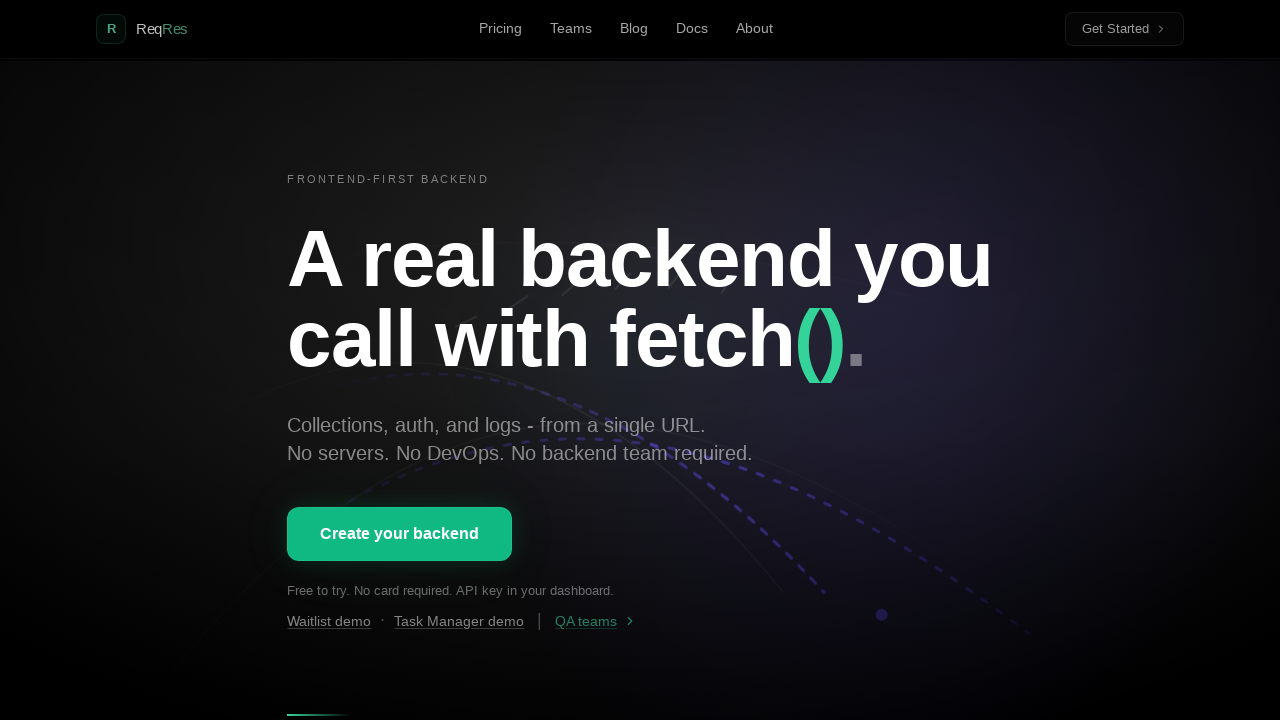

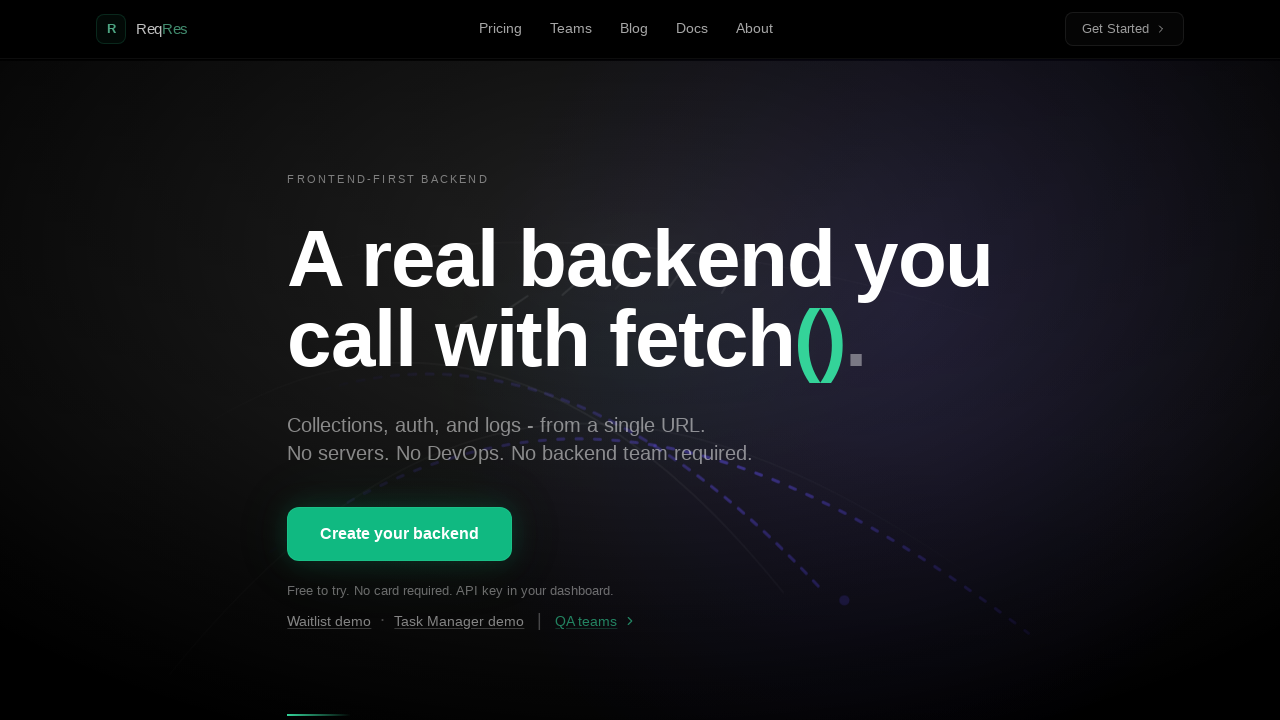